Tests drag and drop functionality by dragging column A to column B and verifying the columns swap positions

Starting URL: https://the-internet.herokuapp.com/drag_and_drop

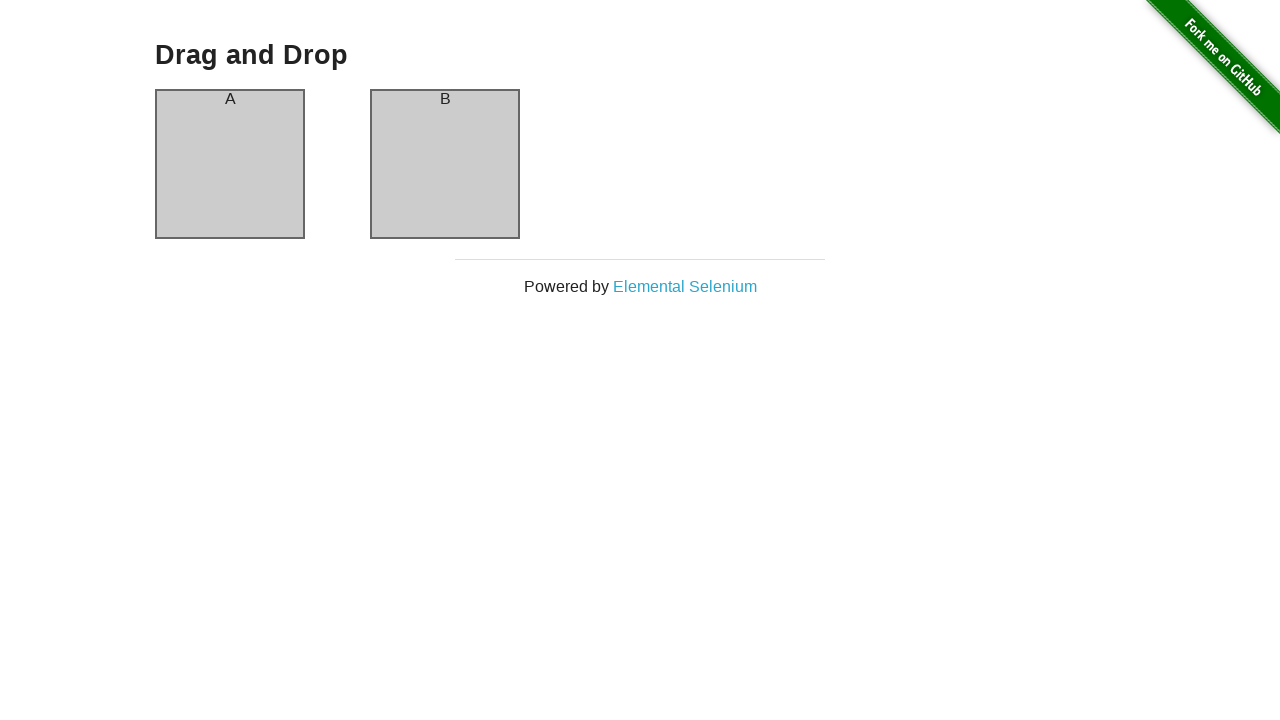

Waited for page to fully load (networkidle)
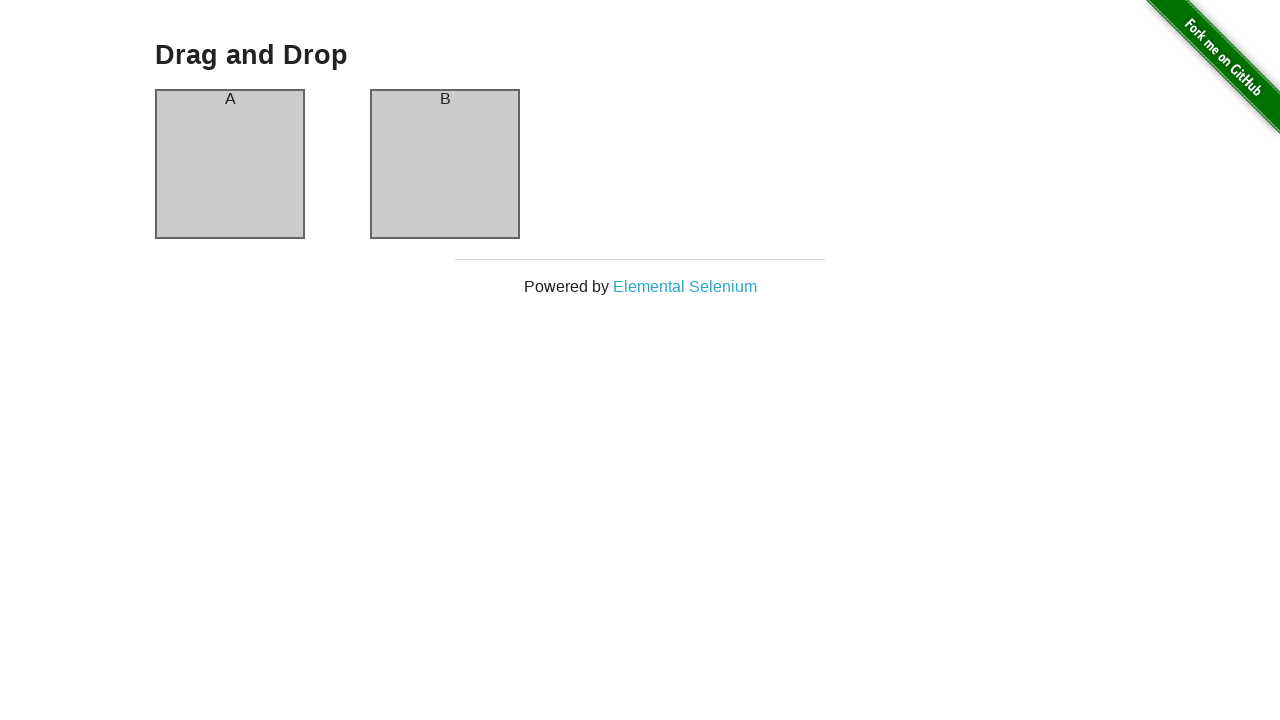

Dragged column A onto column B at (445, 164)
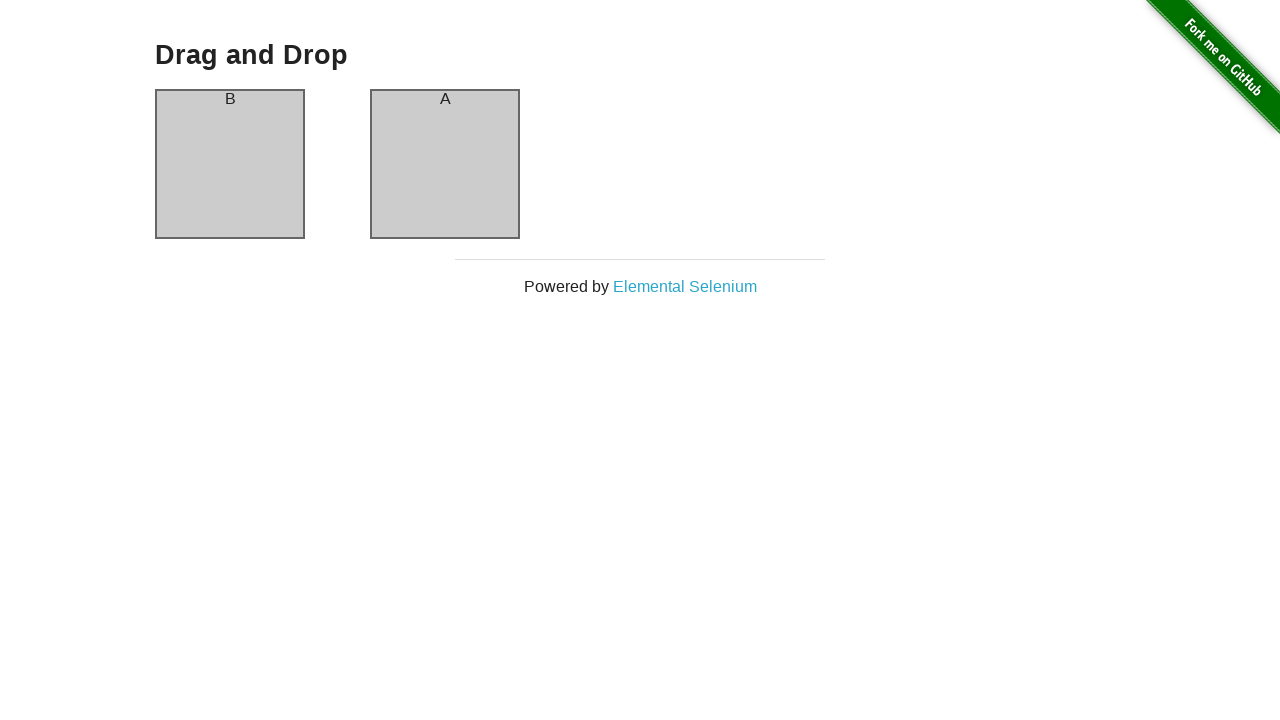

Verified that columns have swapped - column B is now in column-a position
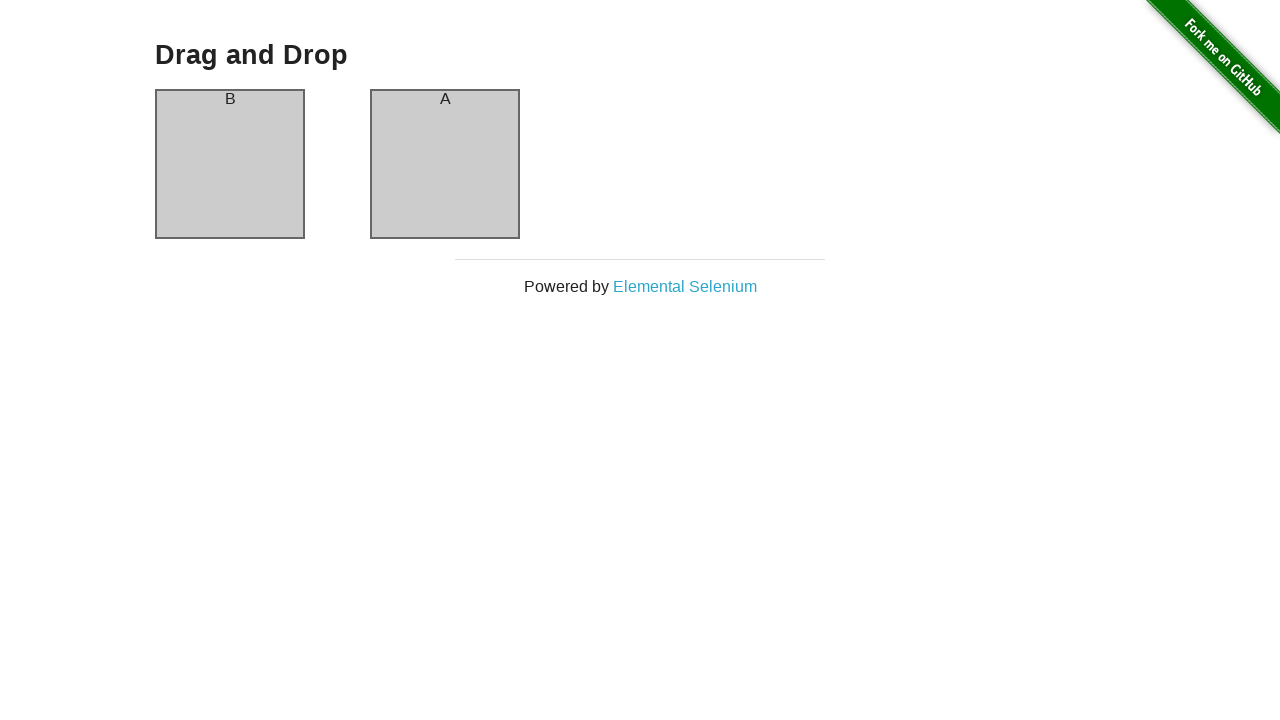

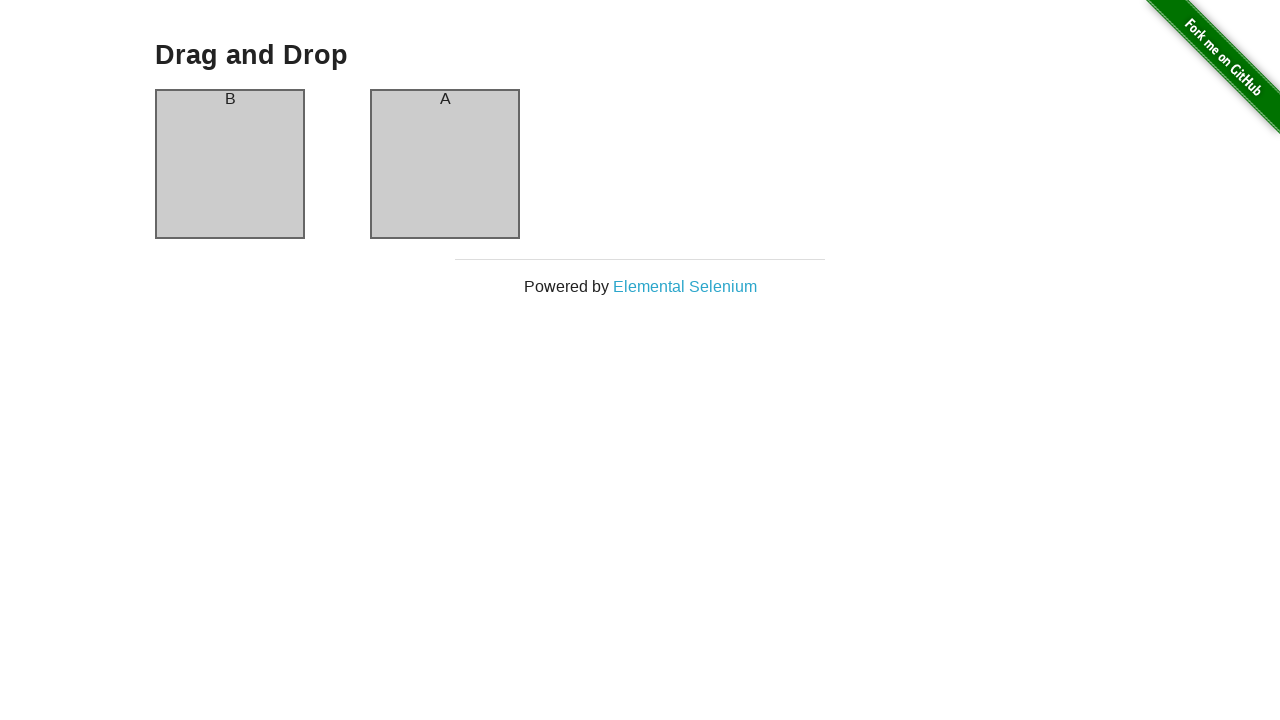